Tests price range slider functionality by dragging the minimum slider handle to adjust the price range

Starting URL: https://www.jqueryscript.net/demo/Price-Range-Slider-jQuery-UI/

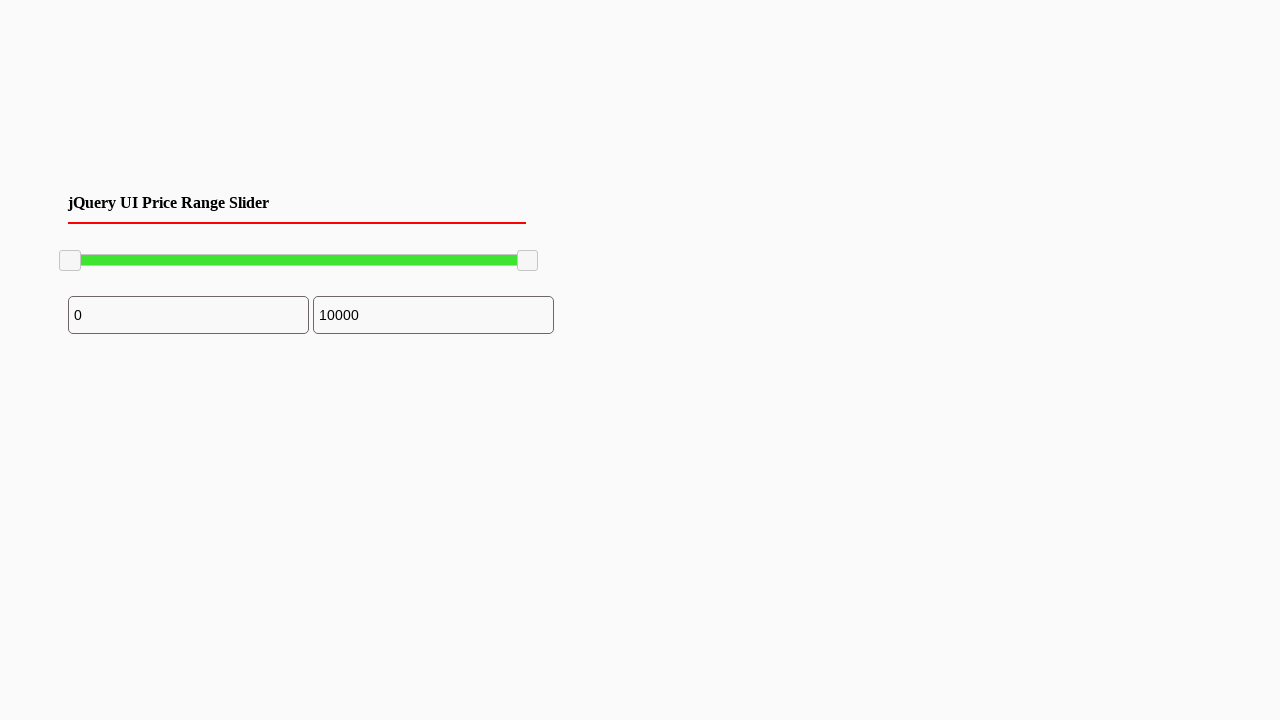

Located minimum slider handle
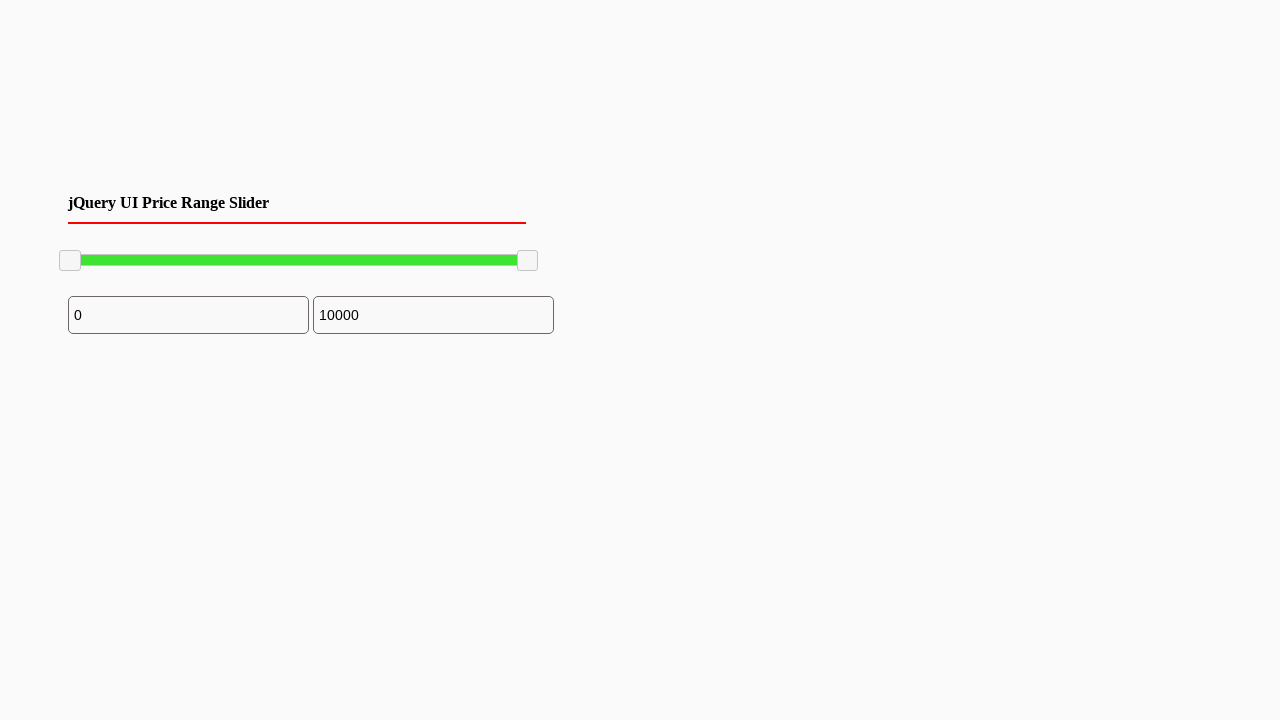

Located maximum slider handle
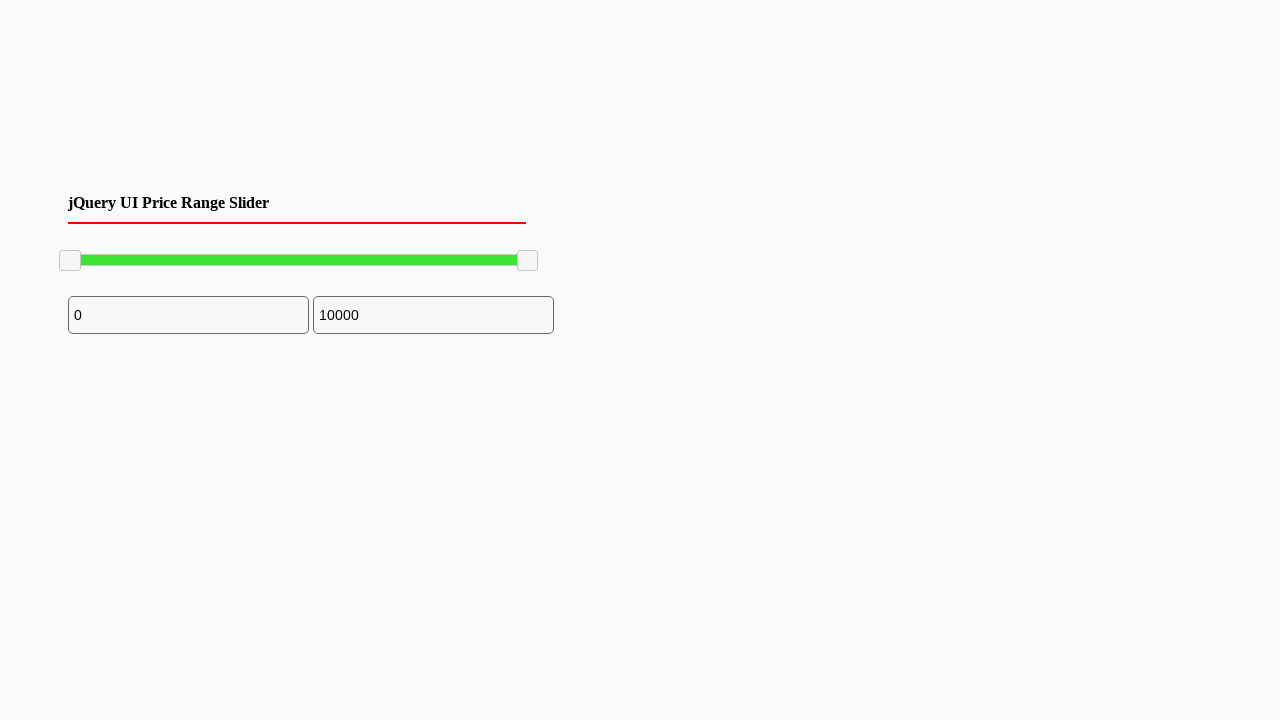

Retrieved bounding box of minimum slider
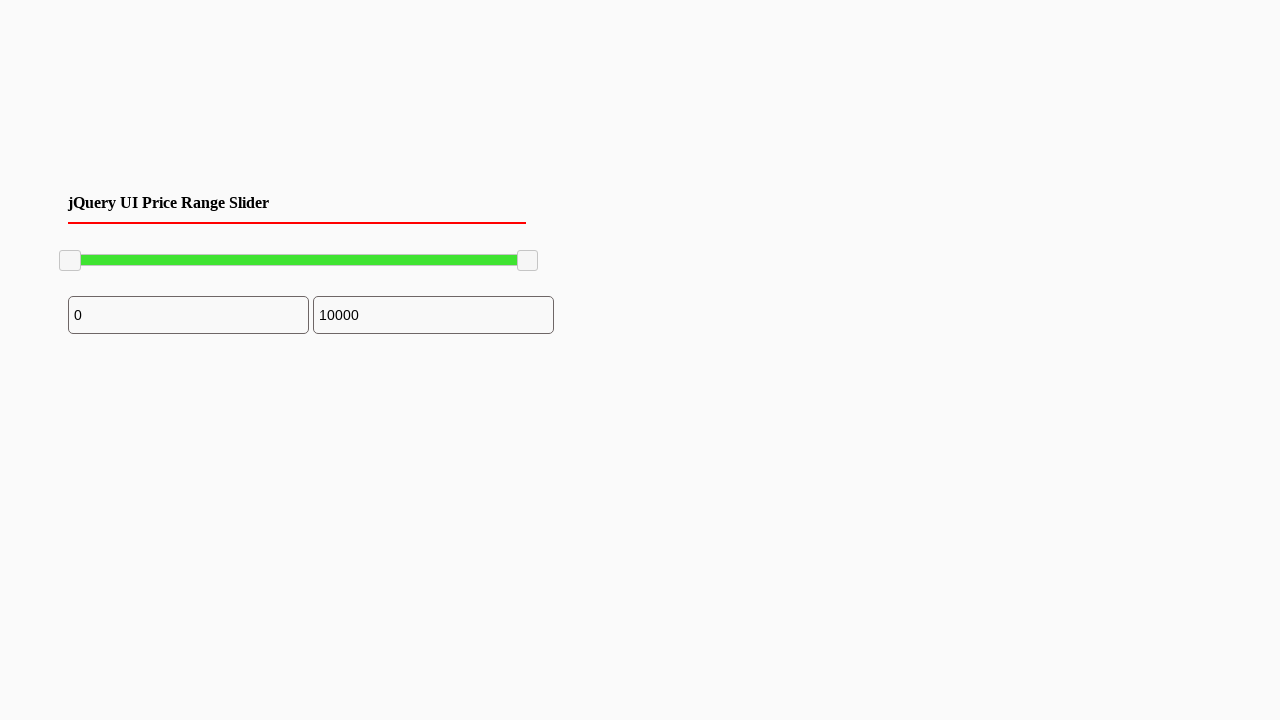

Moved mouse to minimum slider handle center position at (70, 261)
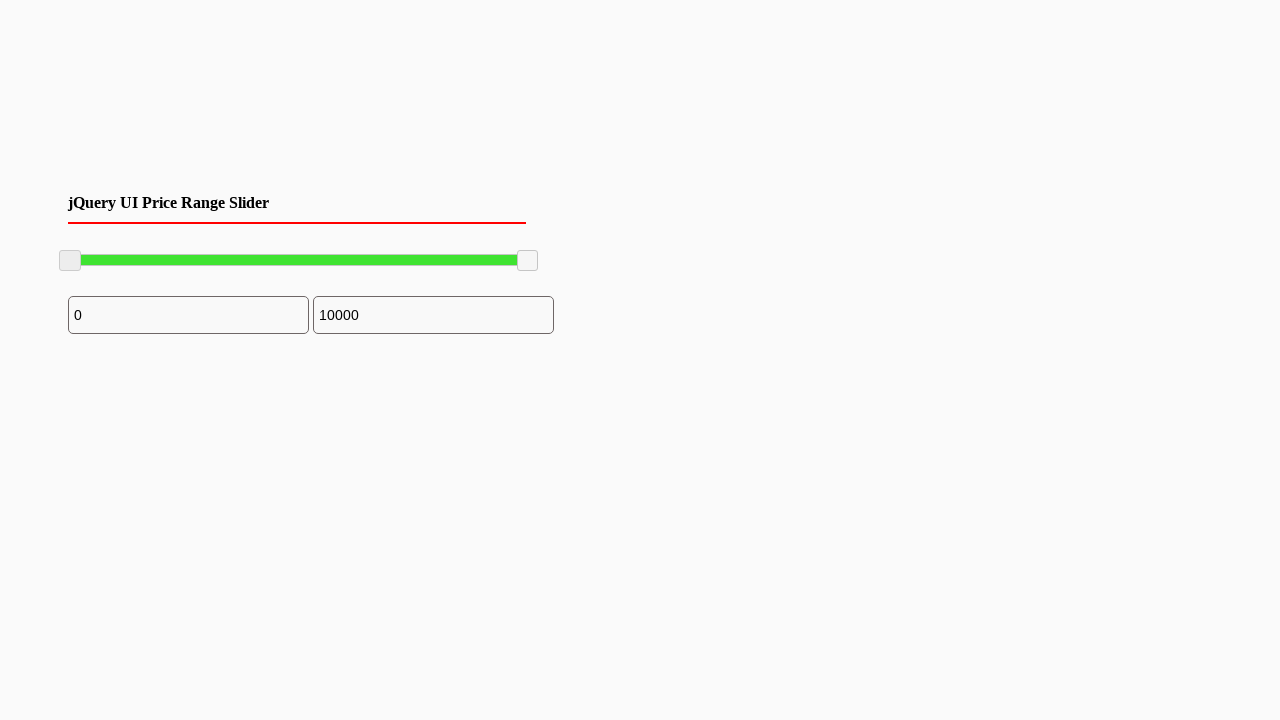

Pressed mouse button down on minimum slider at (70, 261)
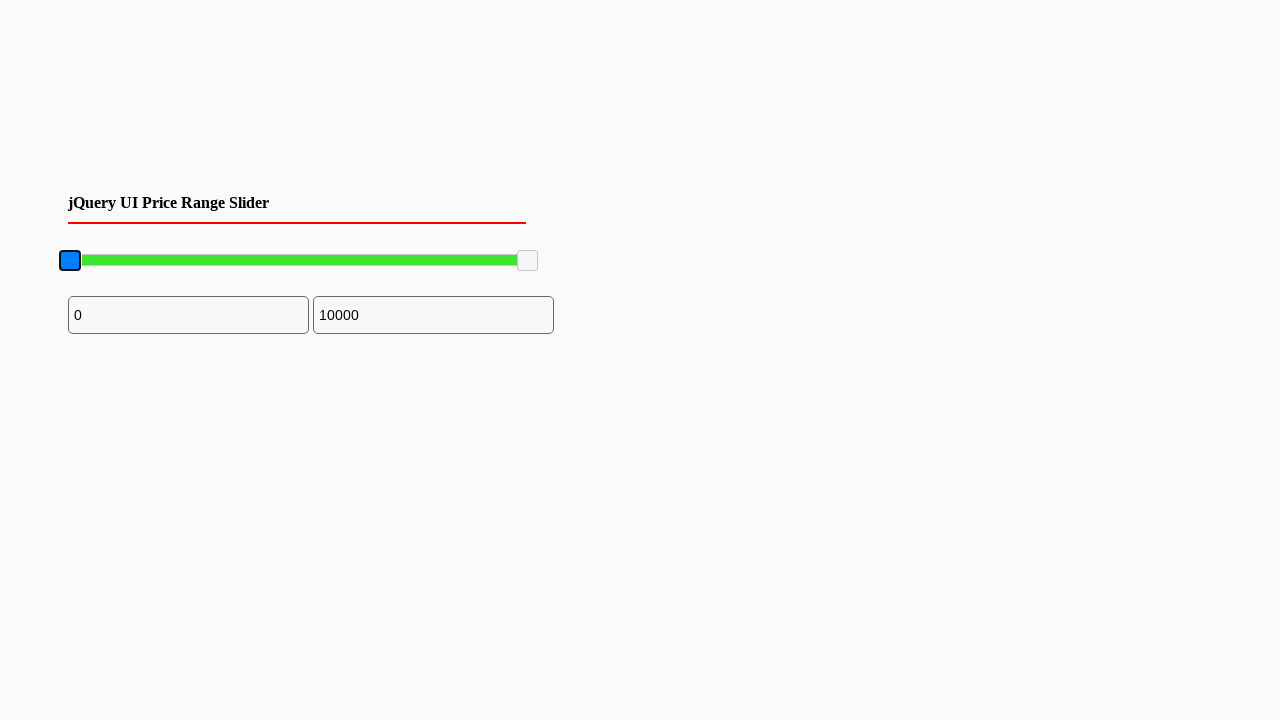

Dragged minimum slider 100 pixels to the right at (170, 261)
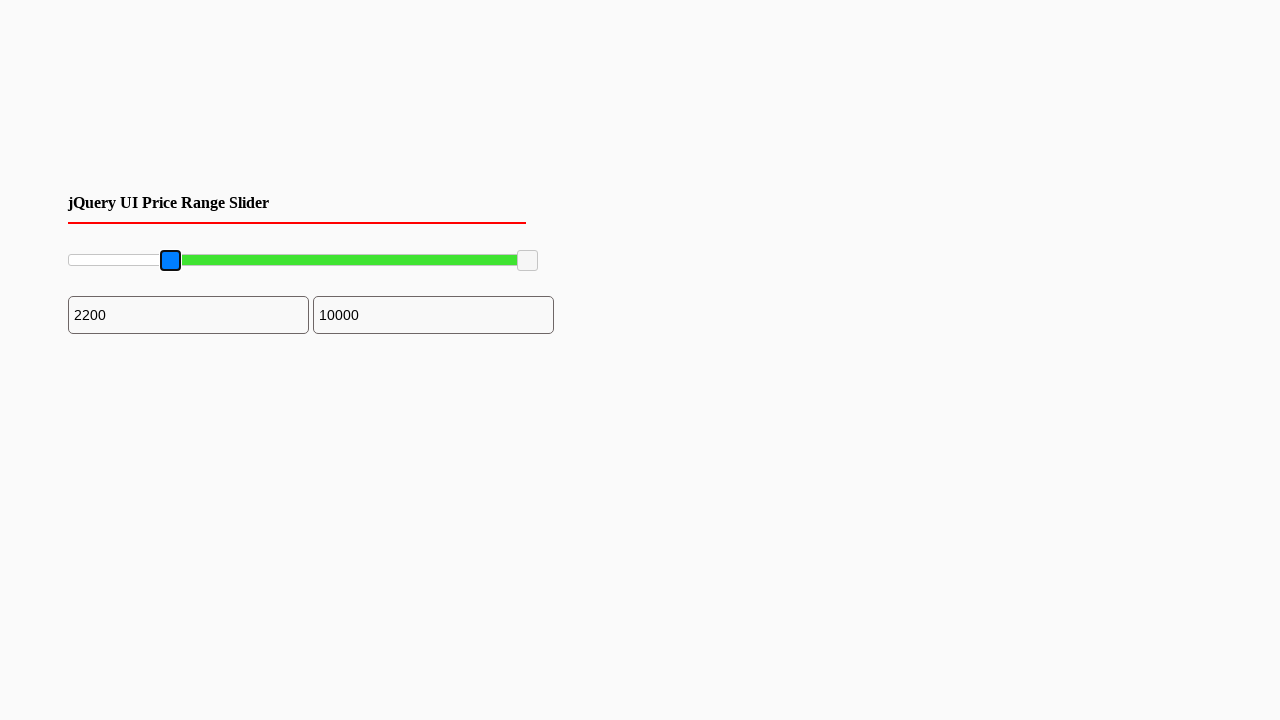

Released mouse button, completing slider drag operation at (170, 261)
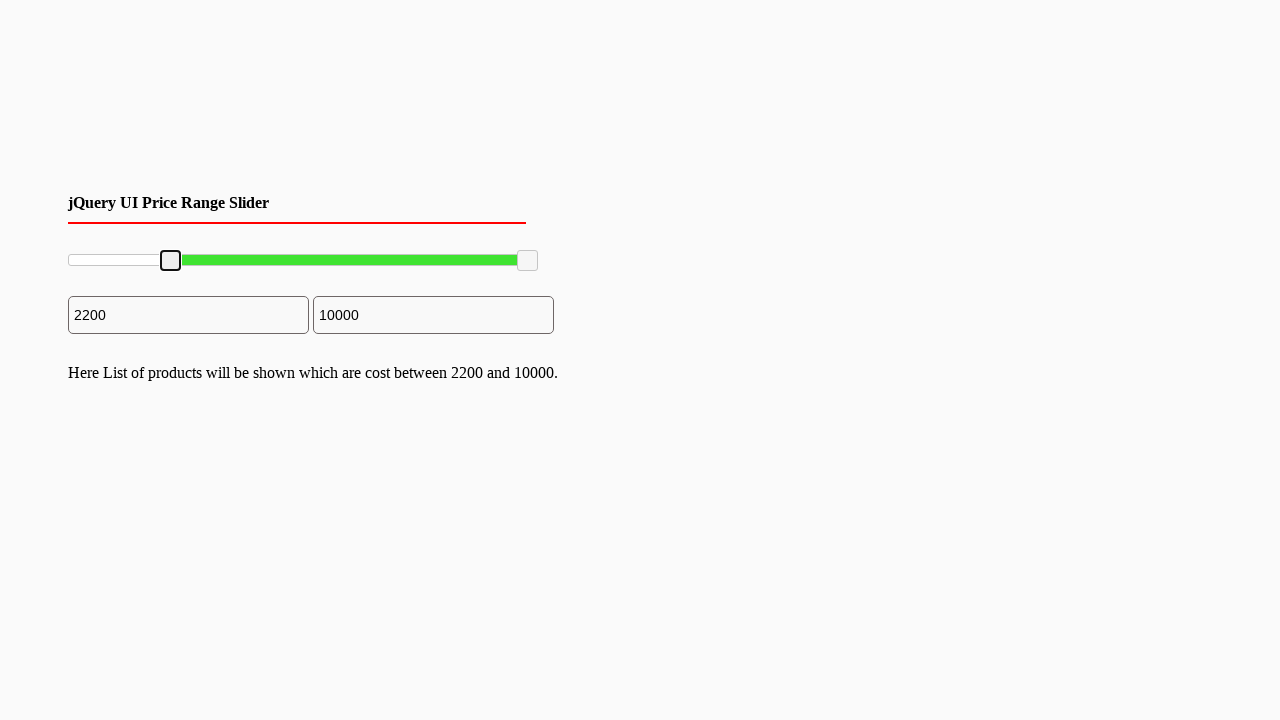

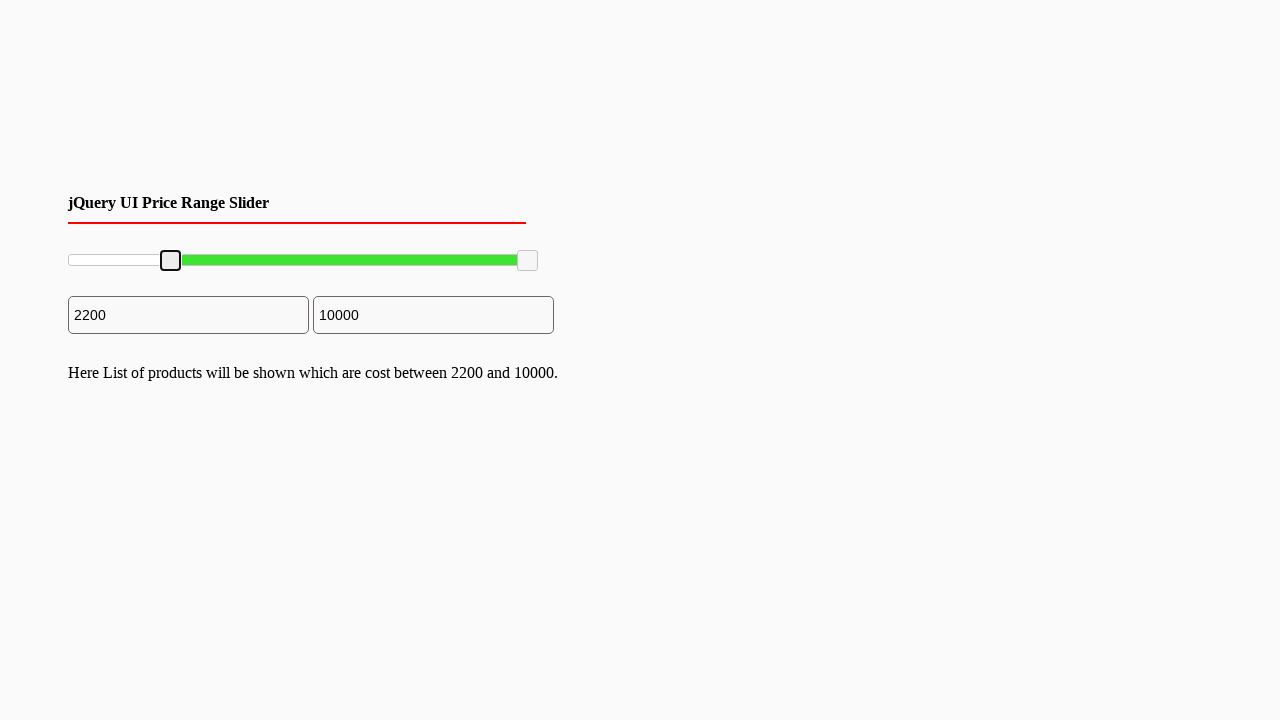